Tests the Starbucks Korea store locator by navigating through the location search filters - clicking on local search, selecting a province (시/도), and then selecting "All" (전체) to display store results for the Gyeonggi region.

Starting URL: https://www.starbucks.co.kr/store/store_map.do

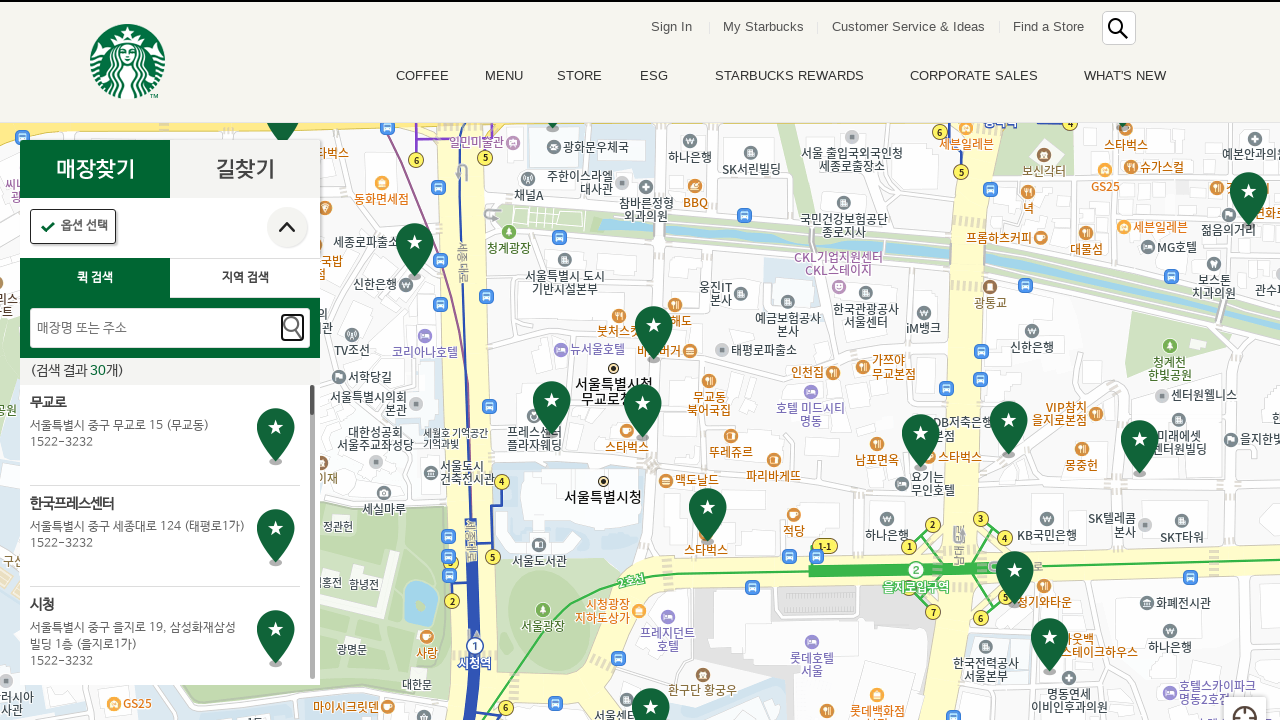

Waited for page to fully load with networkidle state
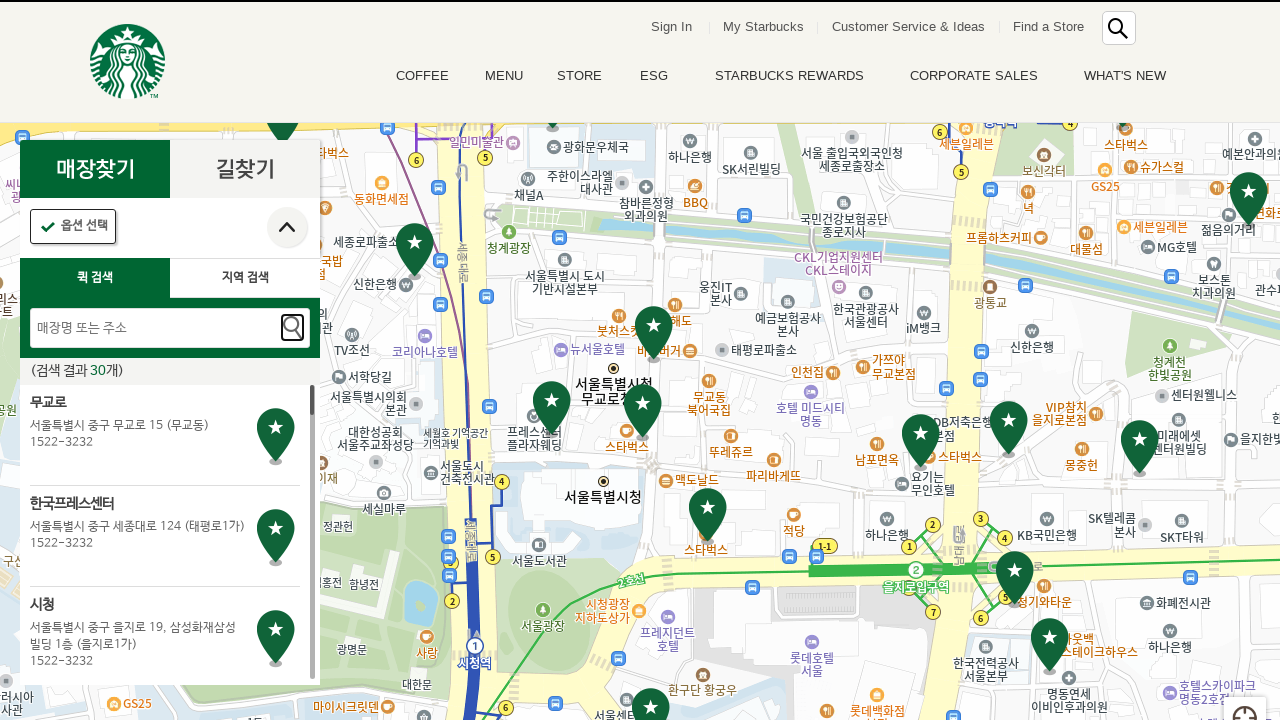

Clicked on local search (지역검색) button at (245, 278) on #container > div > form > fieldset > div > section > article.find_store_cont > a
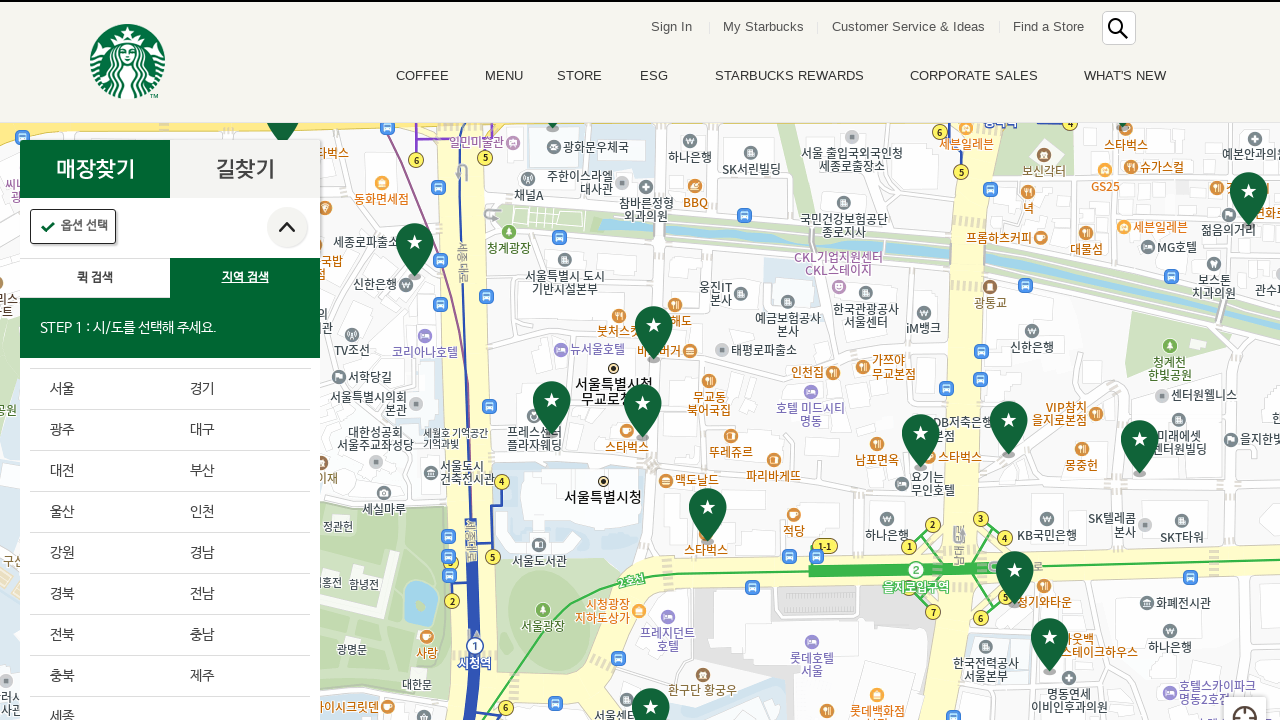

Location options appeared after clicking local search
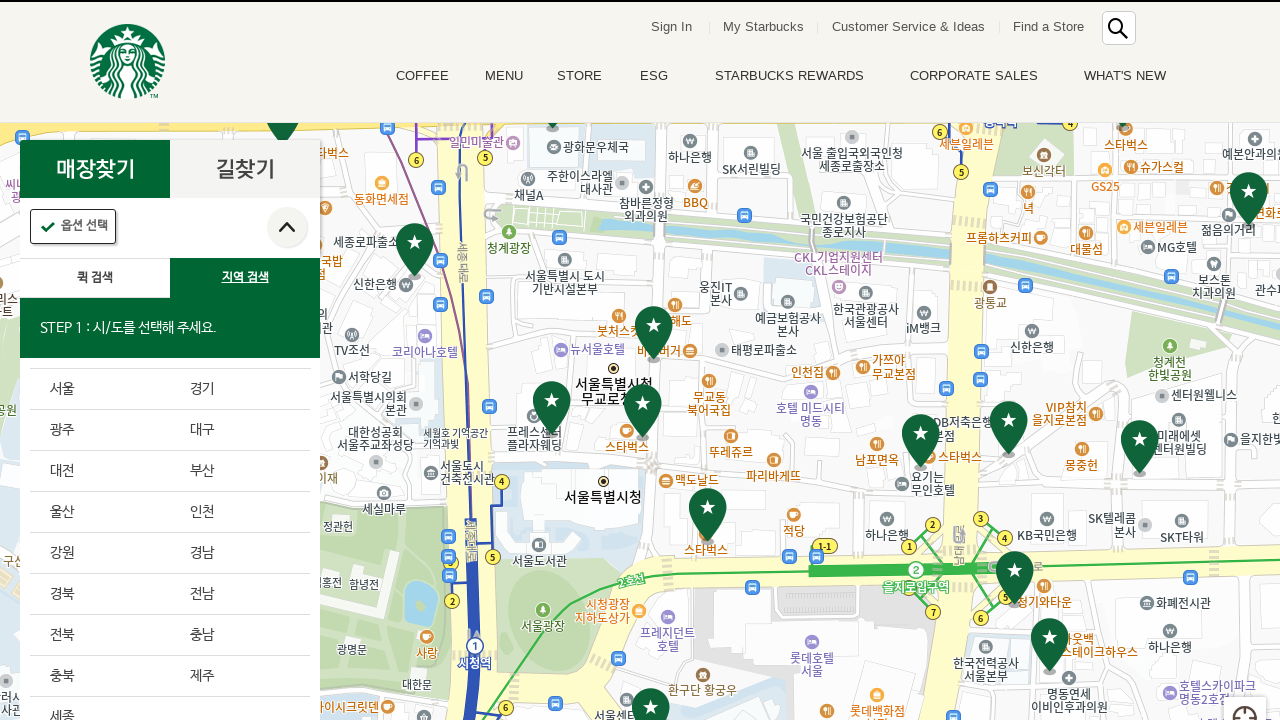

Selected province (시/도) - Gyeonggi region at (240, 390) on .loca_step1_cont .sido_arae_box li:nth-child(2)
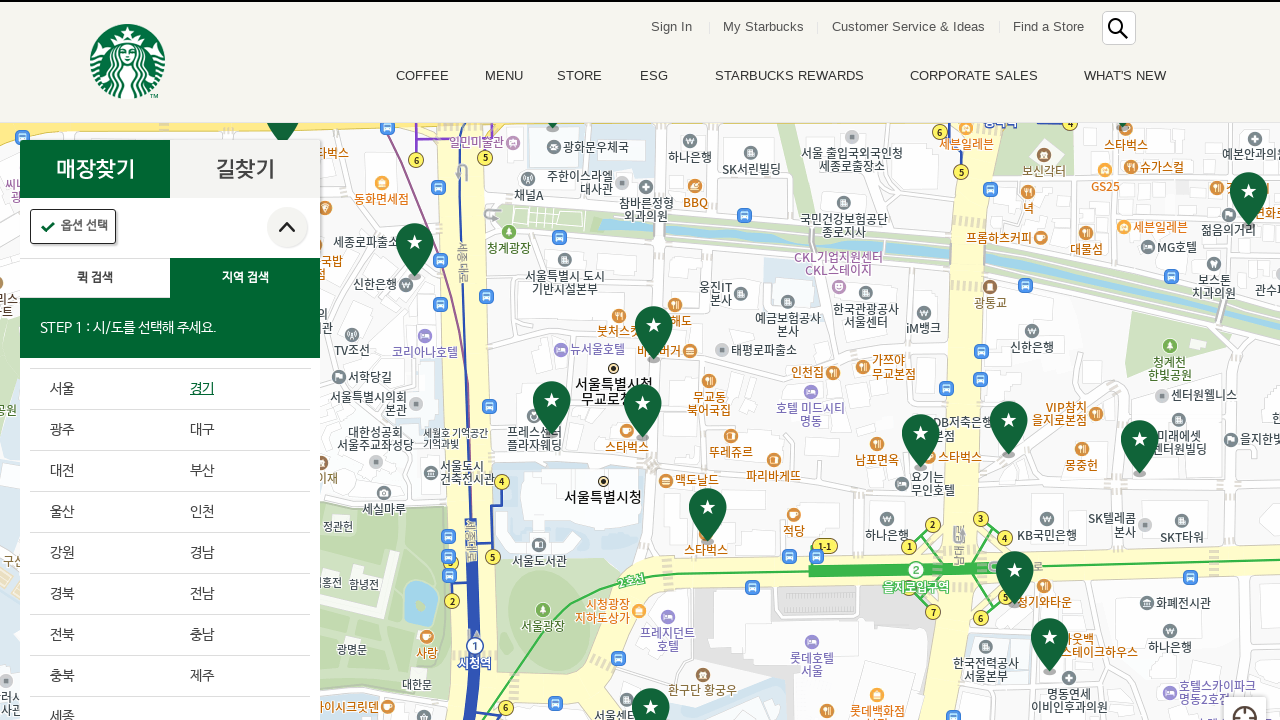

District options loaded for selected province
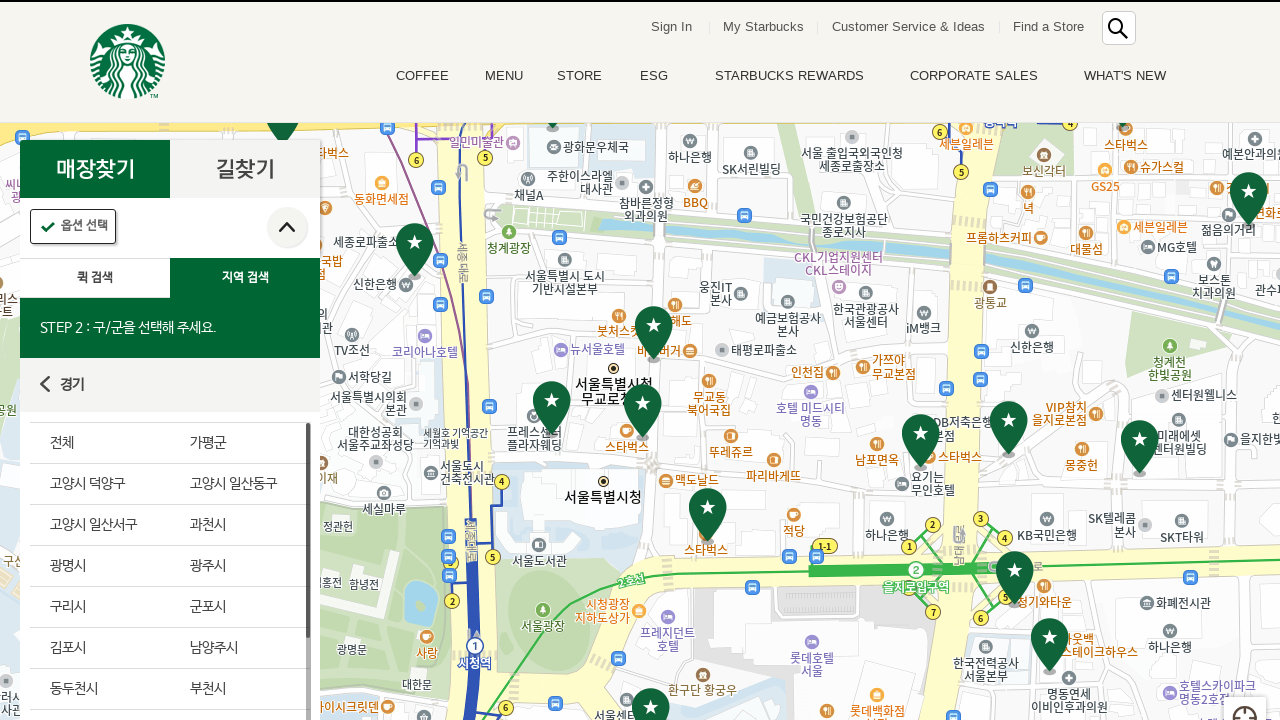

Clicked on 'All' (전체) option to display all stores at (100, 443) on #mCSB_2_container > ul > li:nth-child(1) > a
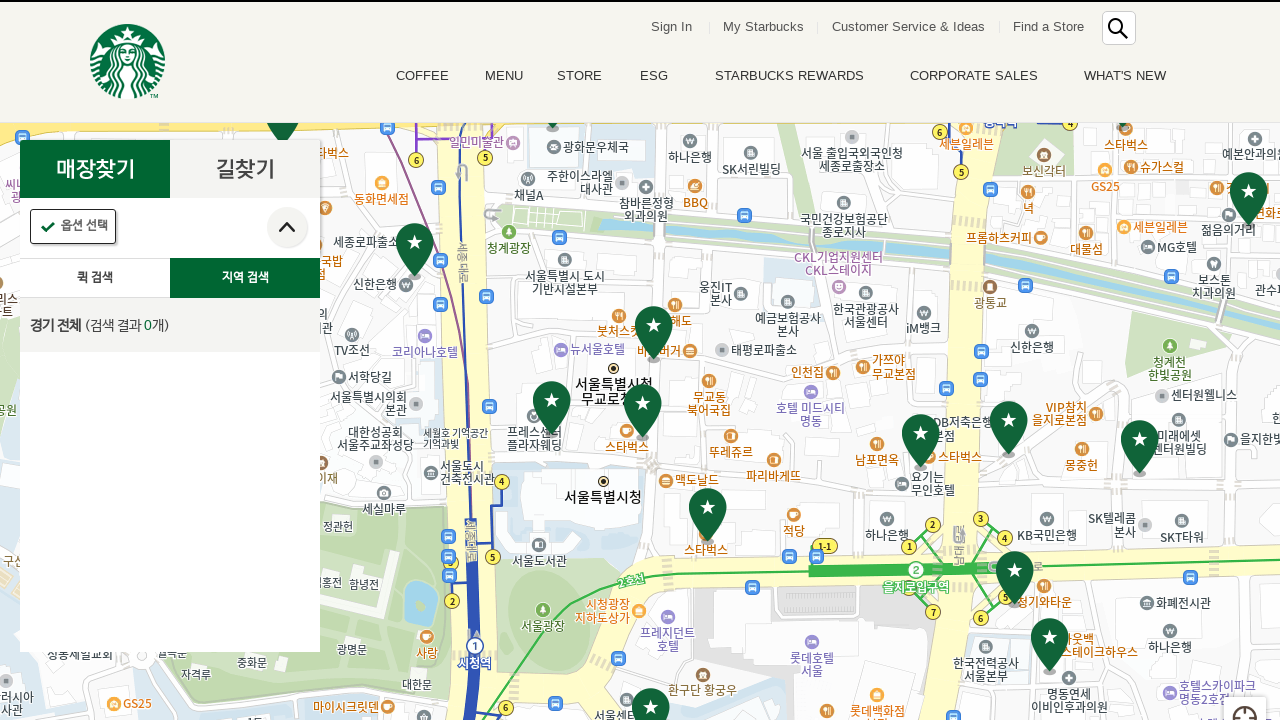

Store results loaded for Gyeonggi region
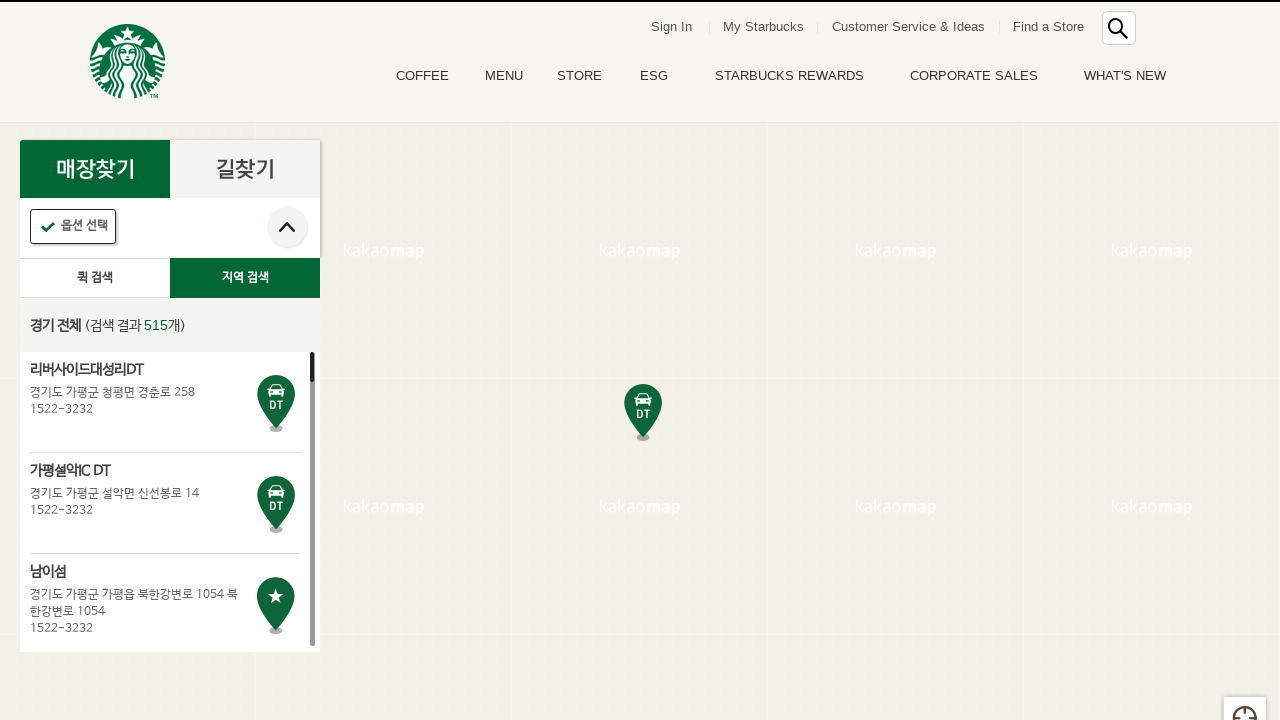

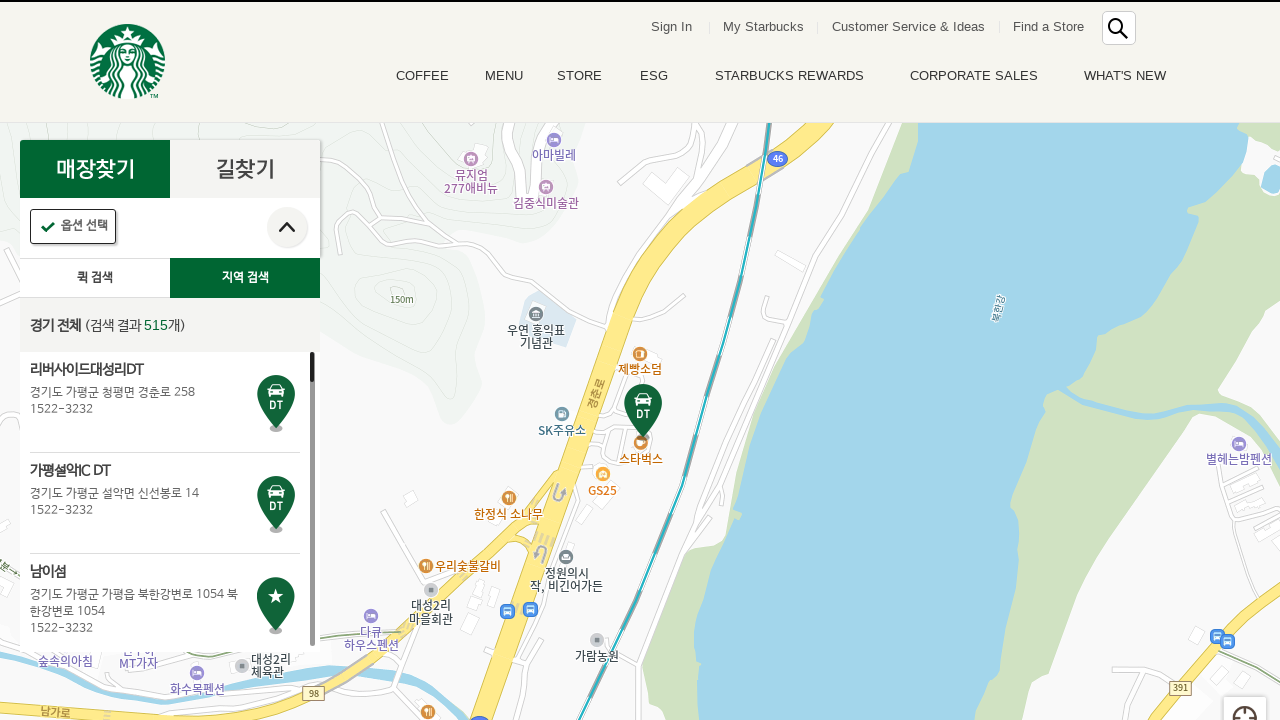